Verifies that multiple postupit-tabs text elements (positions 12-16) are present on the TISBI university admissions page

Starting URL: https://www.tisbi.ru/postupit/

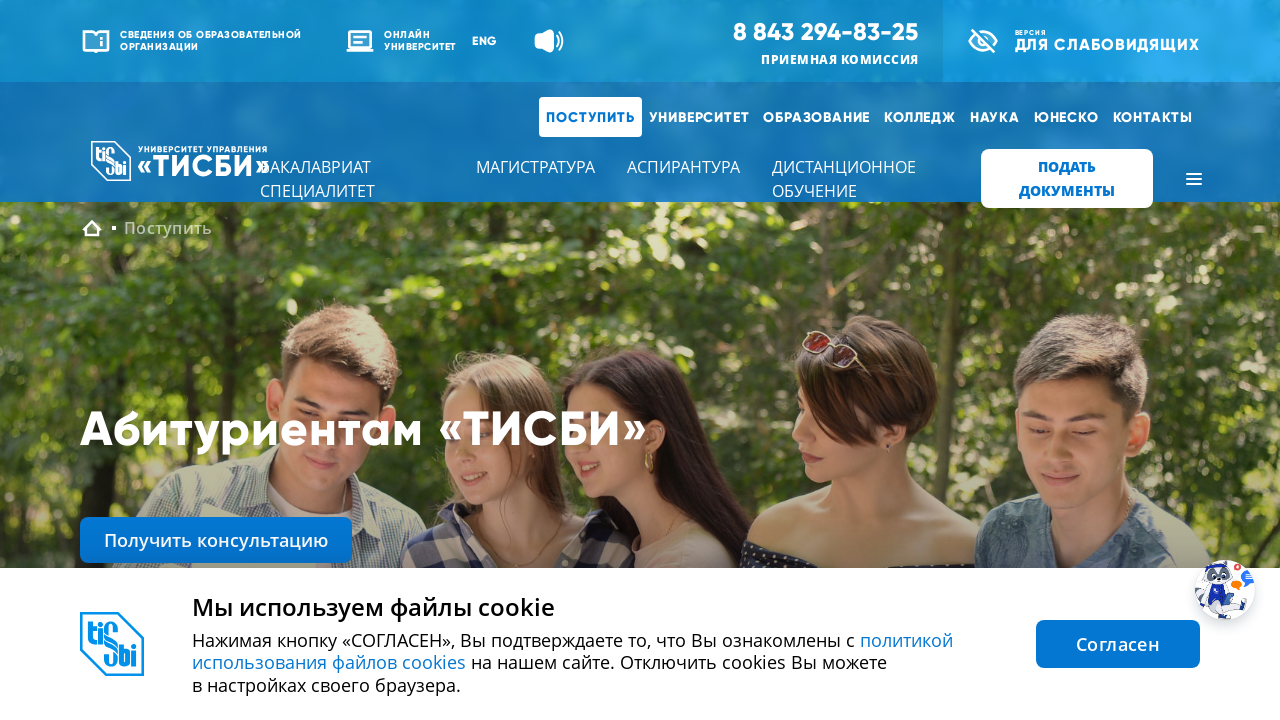

Navigated to TISBI university admissions page
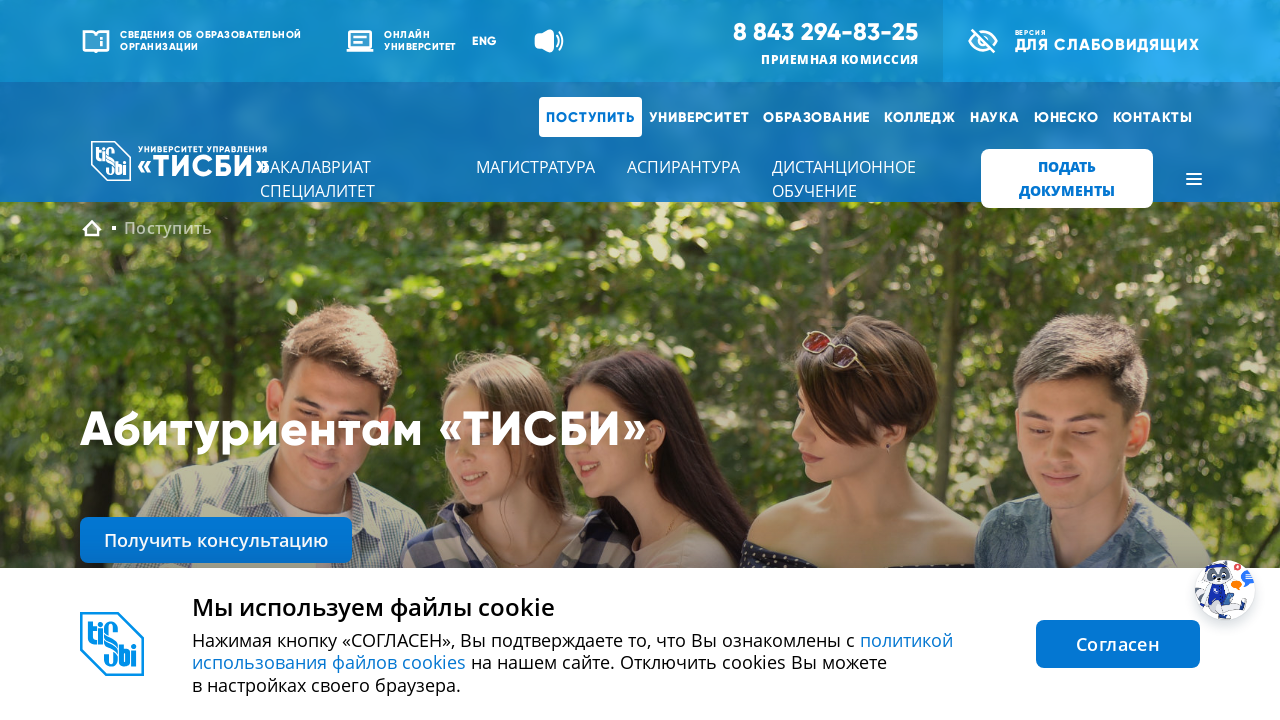

Verified postupit-tabs text element at position 12 is present
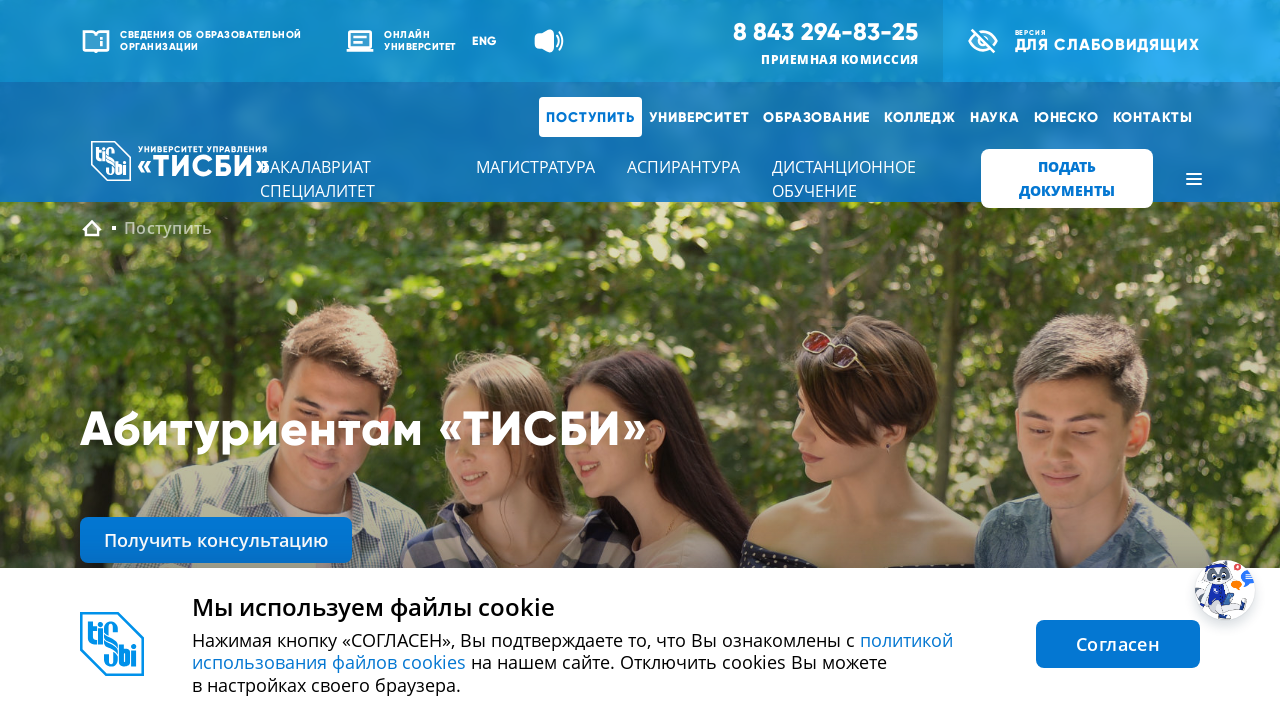

Verified postupit-tabs text element at position 13 is present
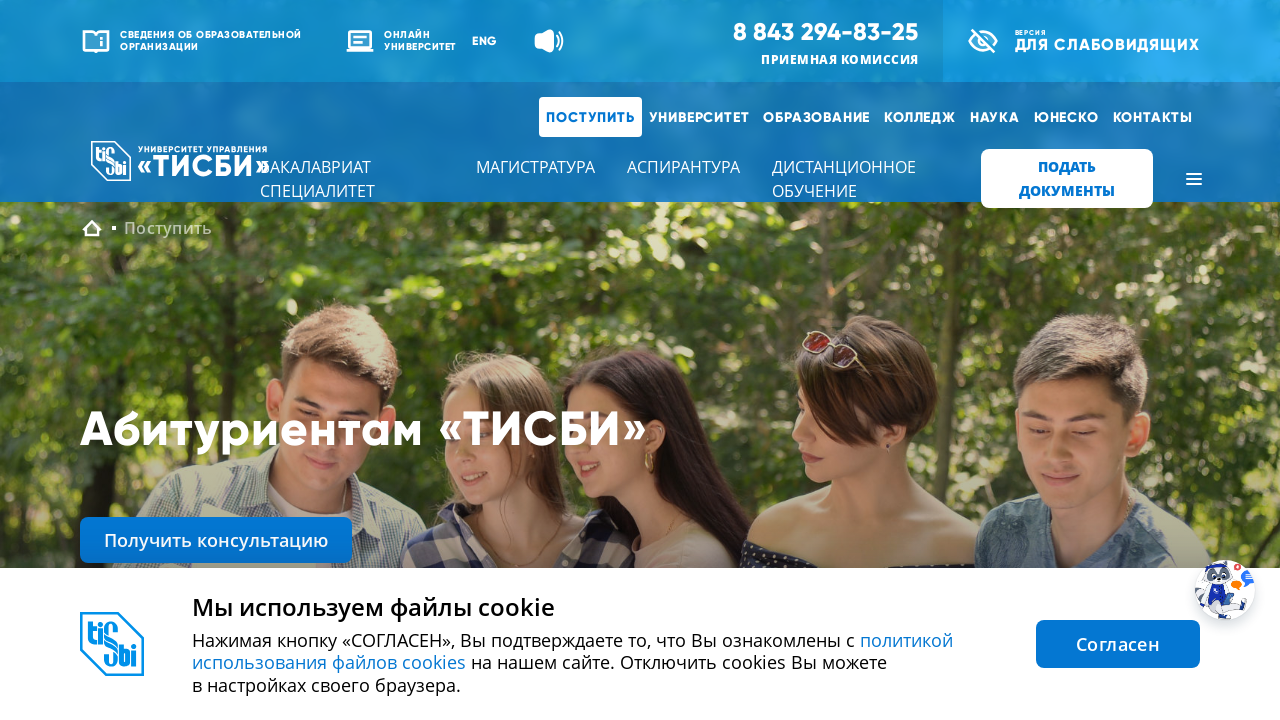

Verified postupit-tabs text element at position 14 is present
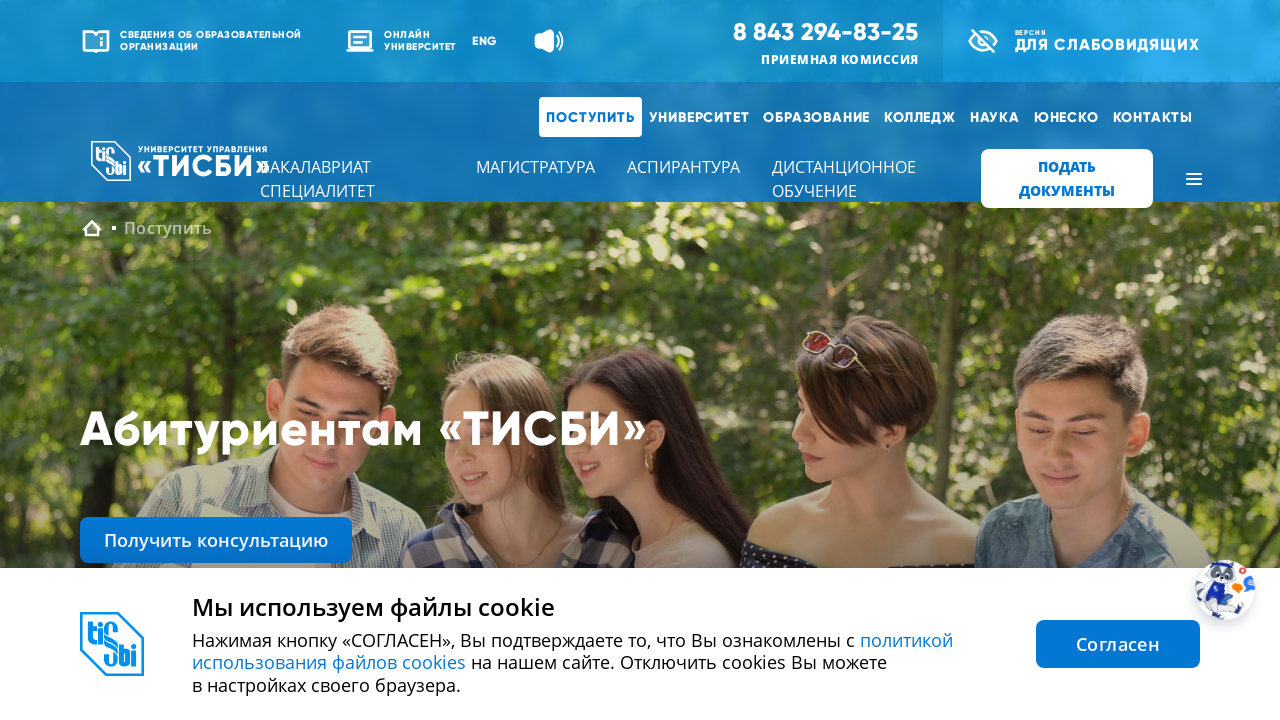

Verified postupit-tabs text element at position 15 is present
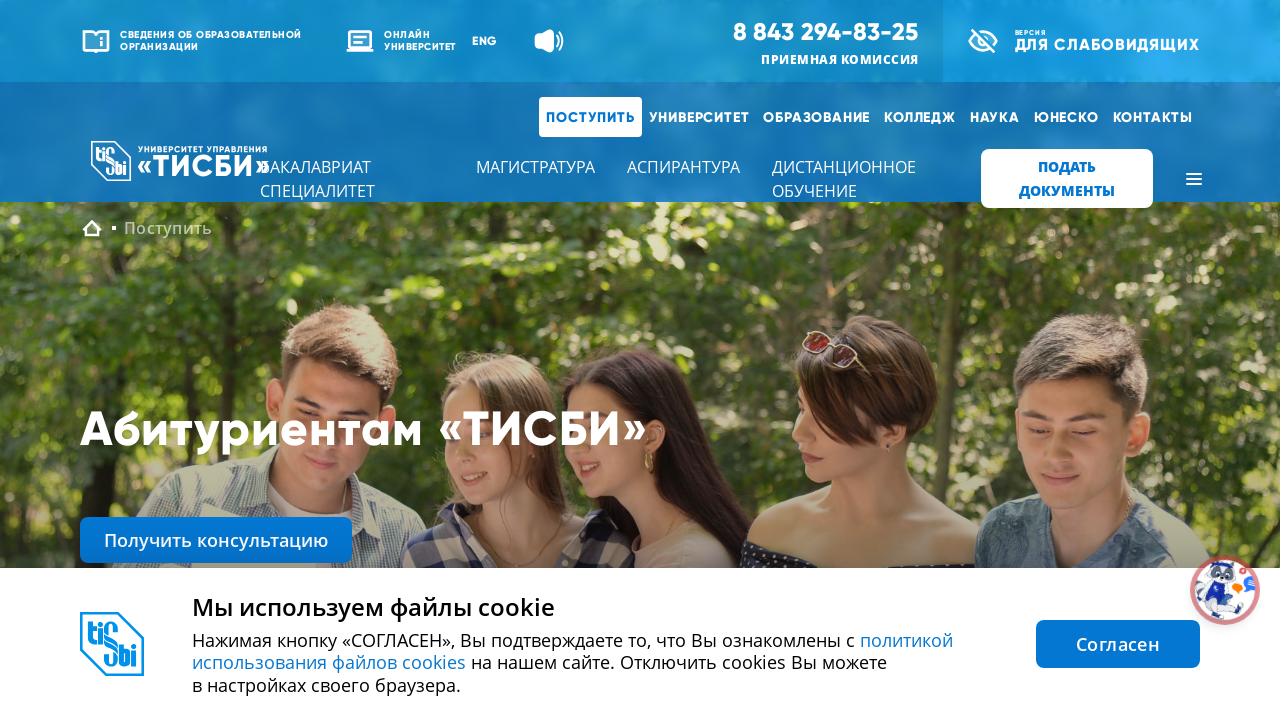

Verified postupit-tabs text element at position 16 is present
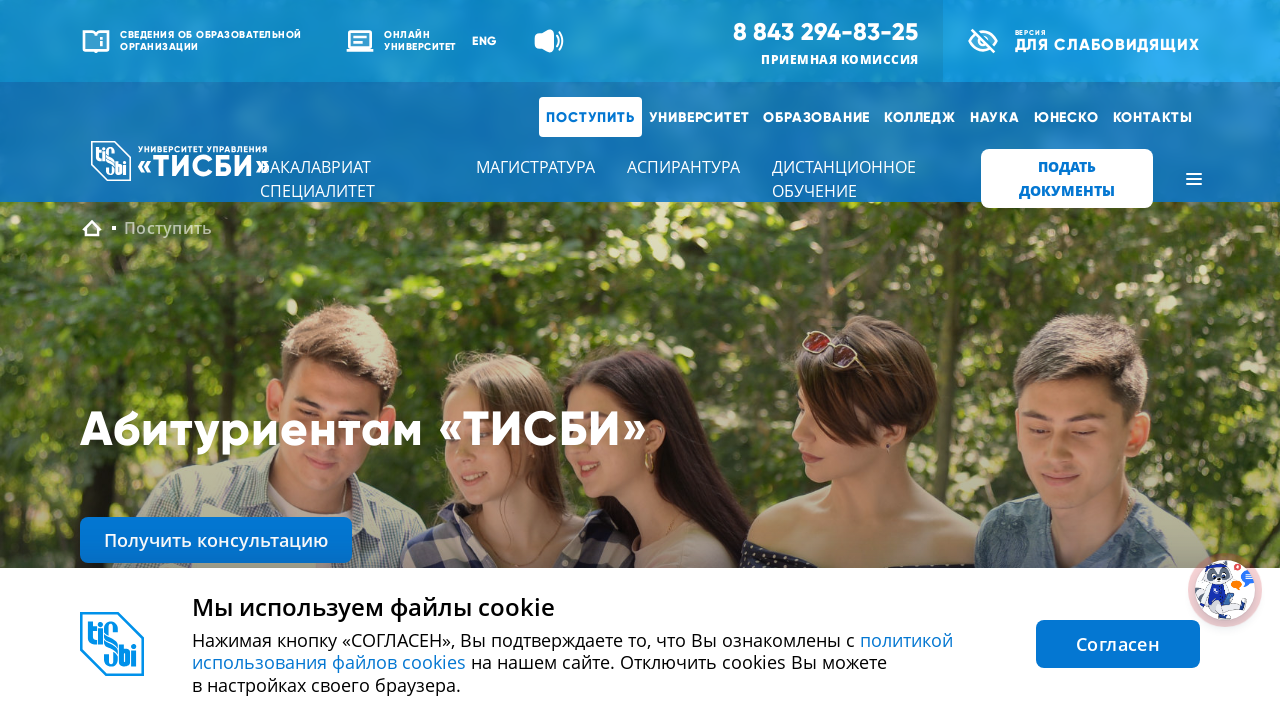

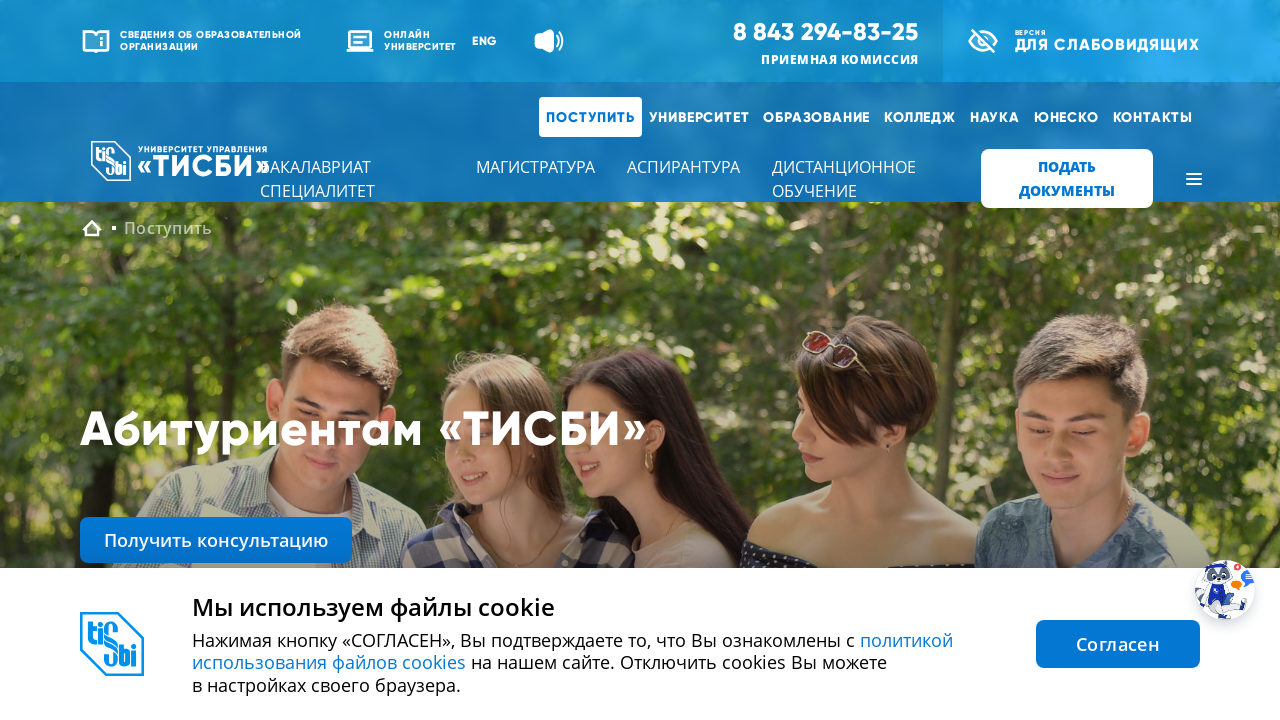